Verifies that the login button becomes hidden again after selecting a user and then resetting the selection to the default option

Starting URL: https://www.globalsqa.com/angularJs-protractor/BankingProject/#/customer

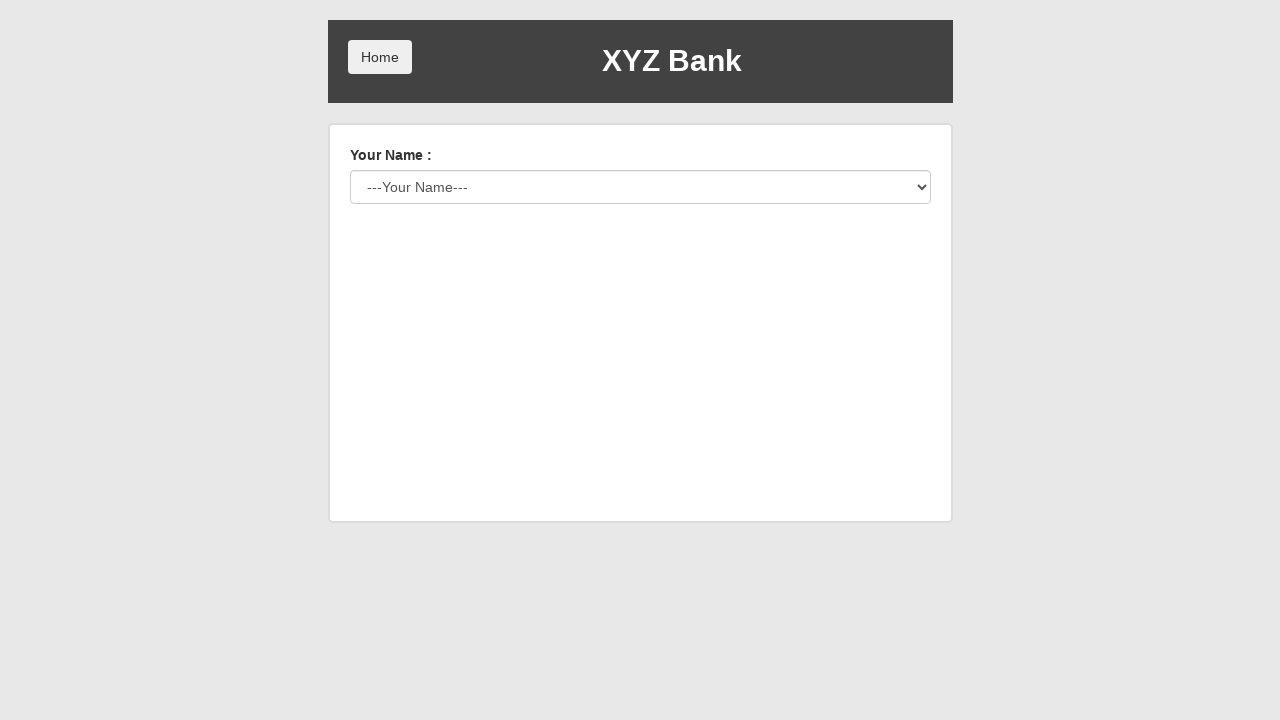

Waited for user select dropdown to load
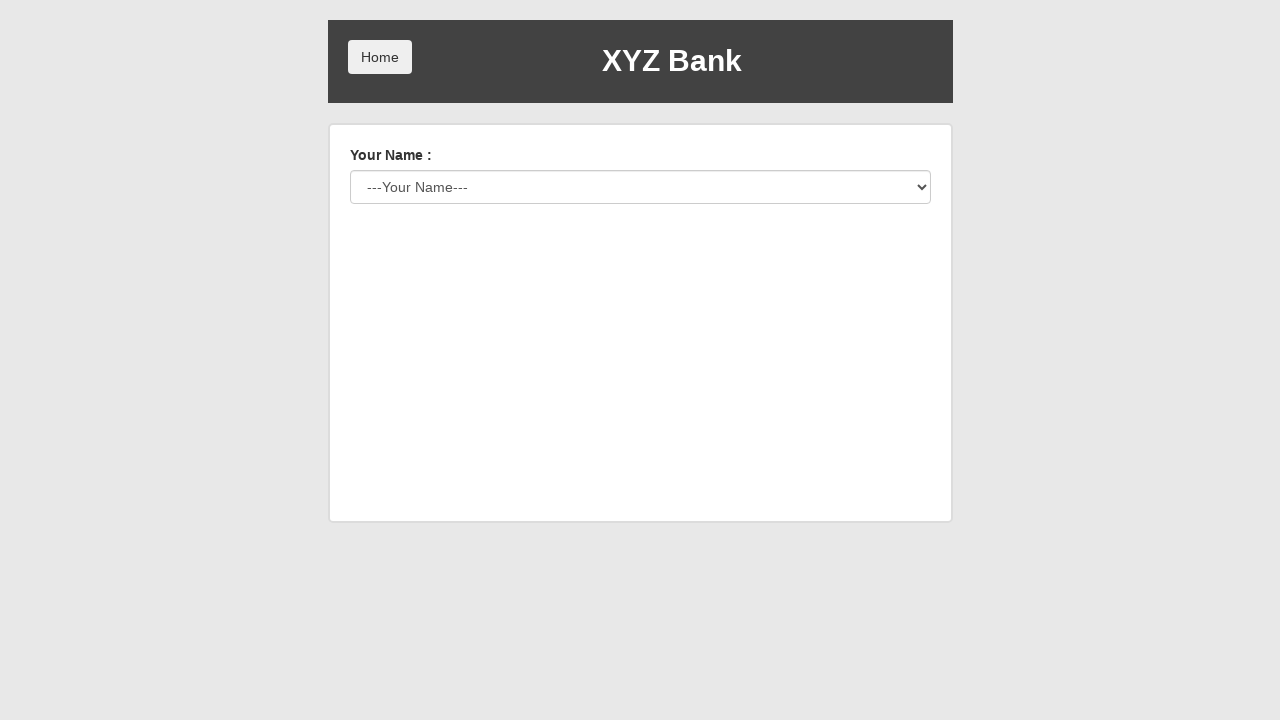

Selected 'Hermoine Granger' from the user dropdown on #userSelect
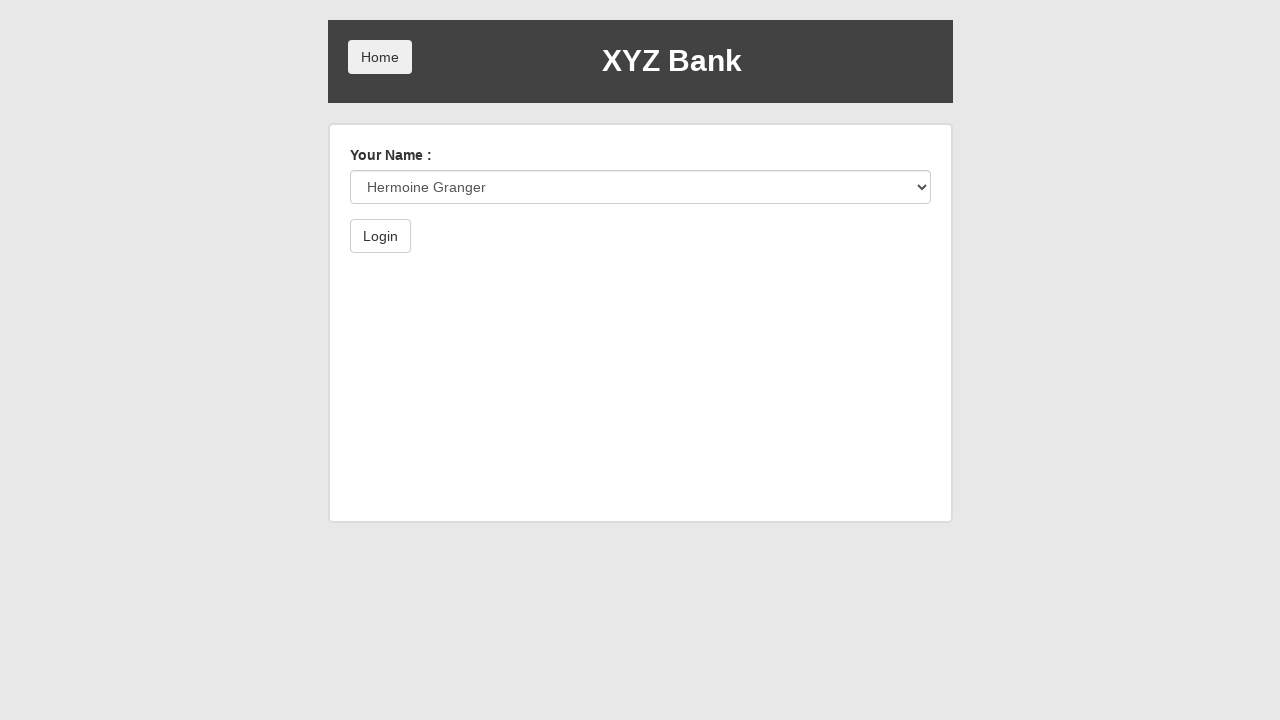

Reset user selection to default '---Your Name---' option on #userSelect
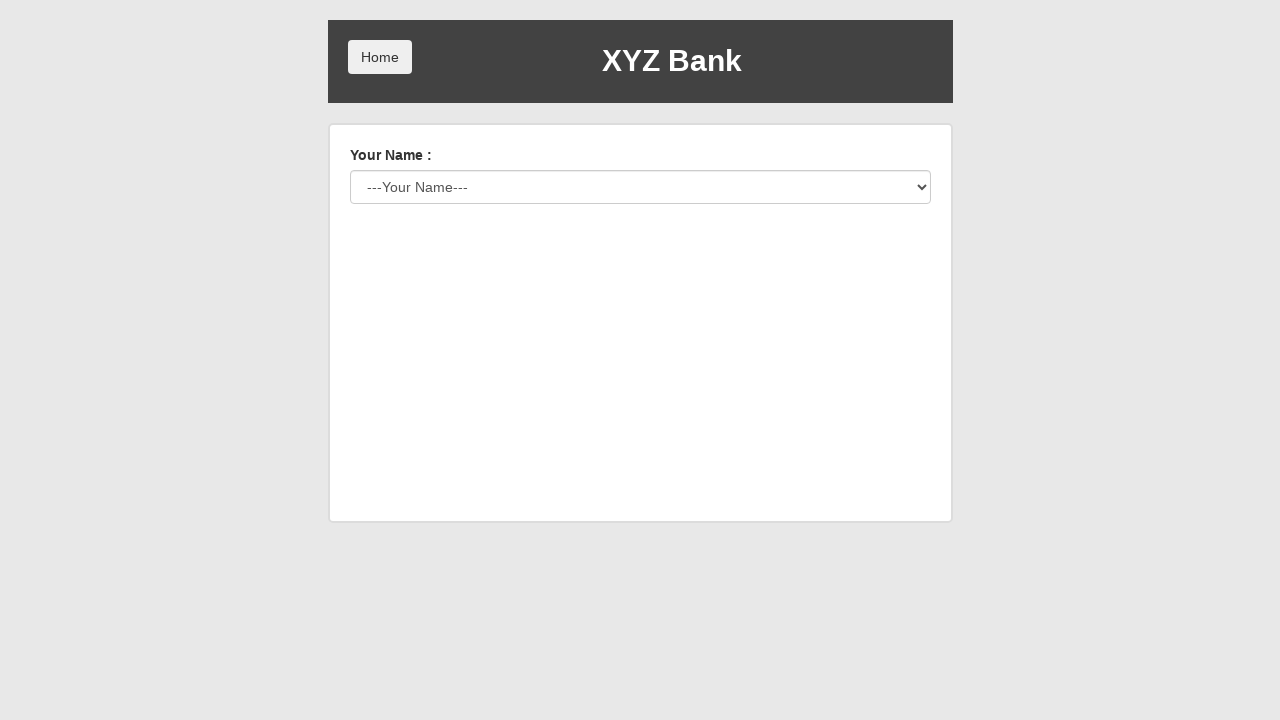

Verified that login button is hidden after resetting user selection
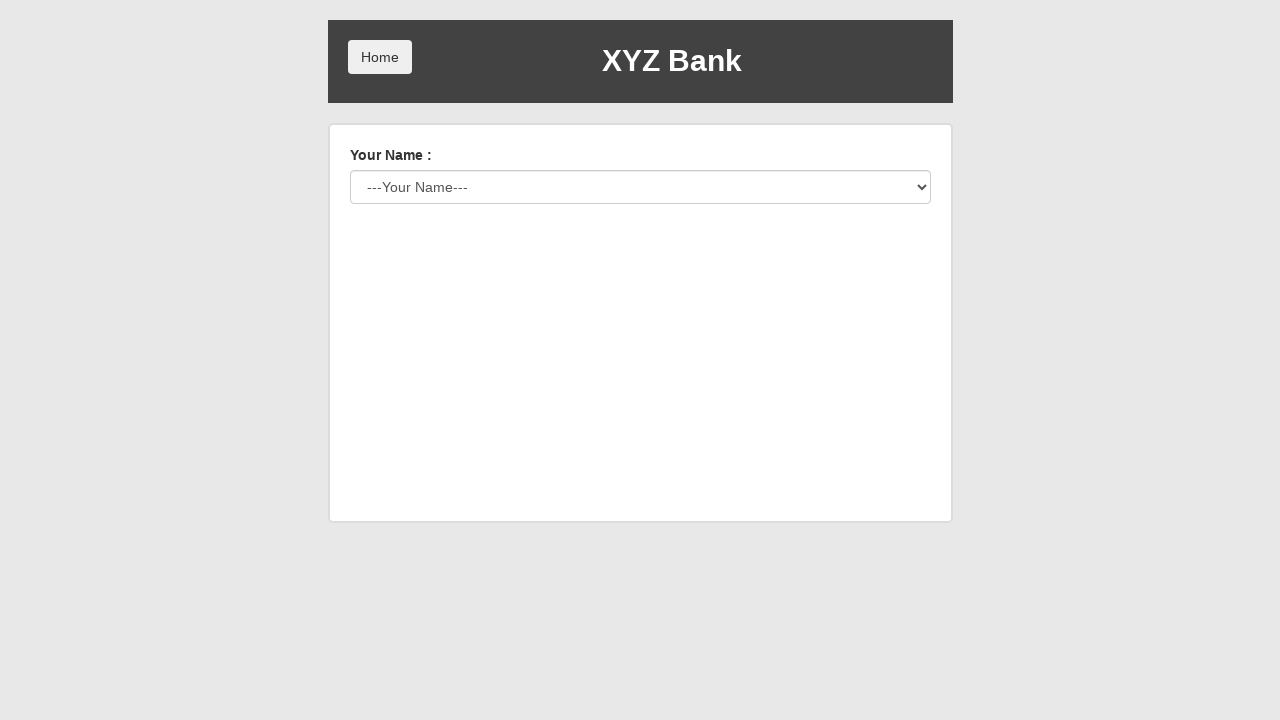

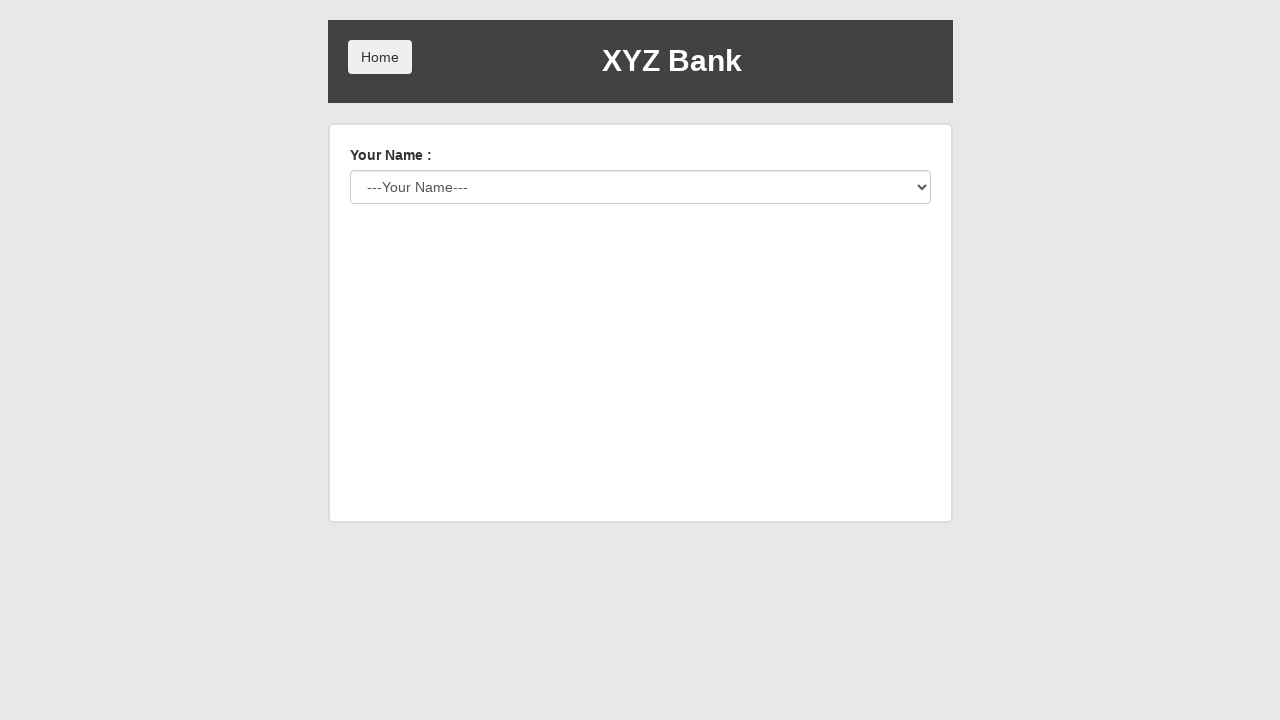